Tests e-commerce functionality by searching for a dress, selecting a product, choosing a size, and adding it to cart

Starting URL: https://www.pazarium.com.tr/

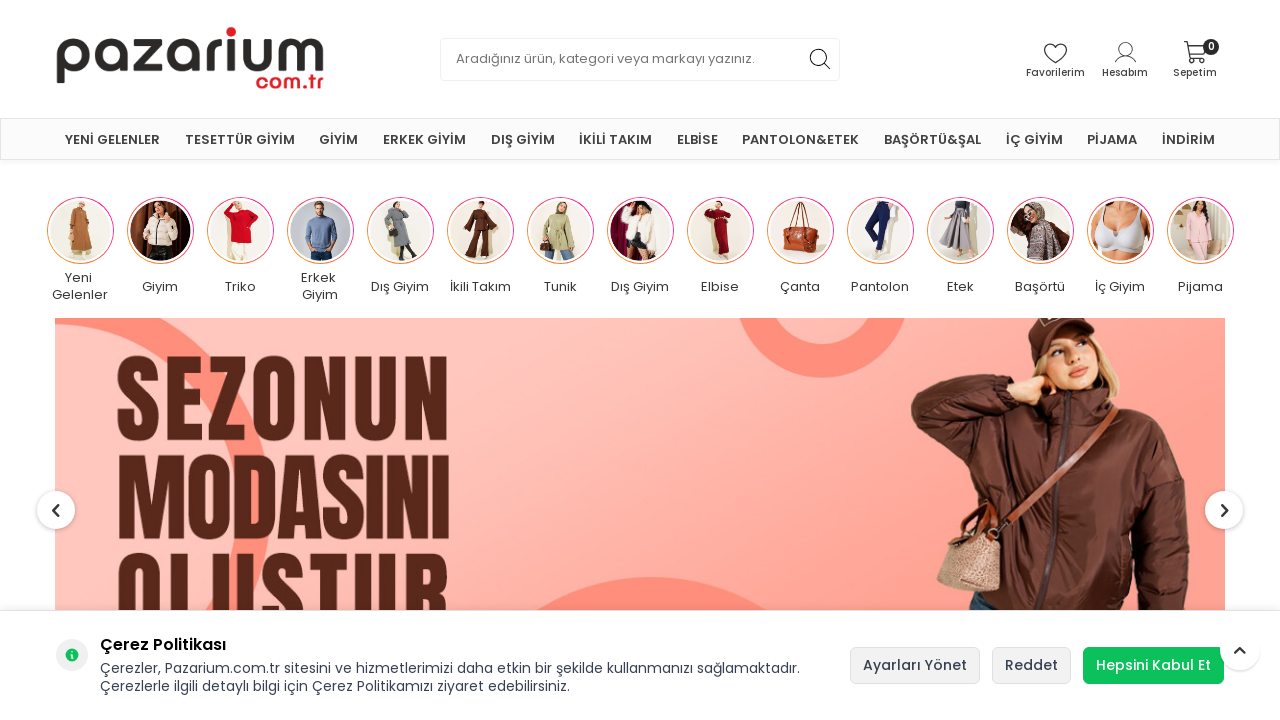

Search bar became visible
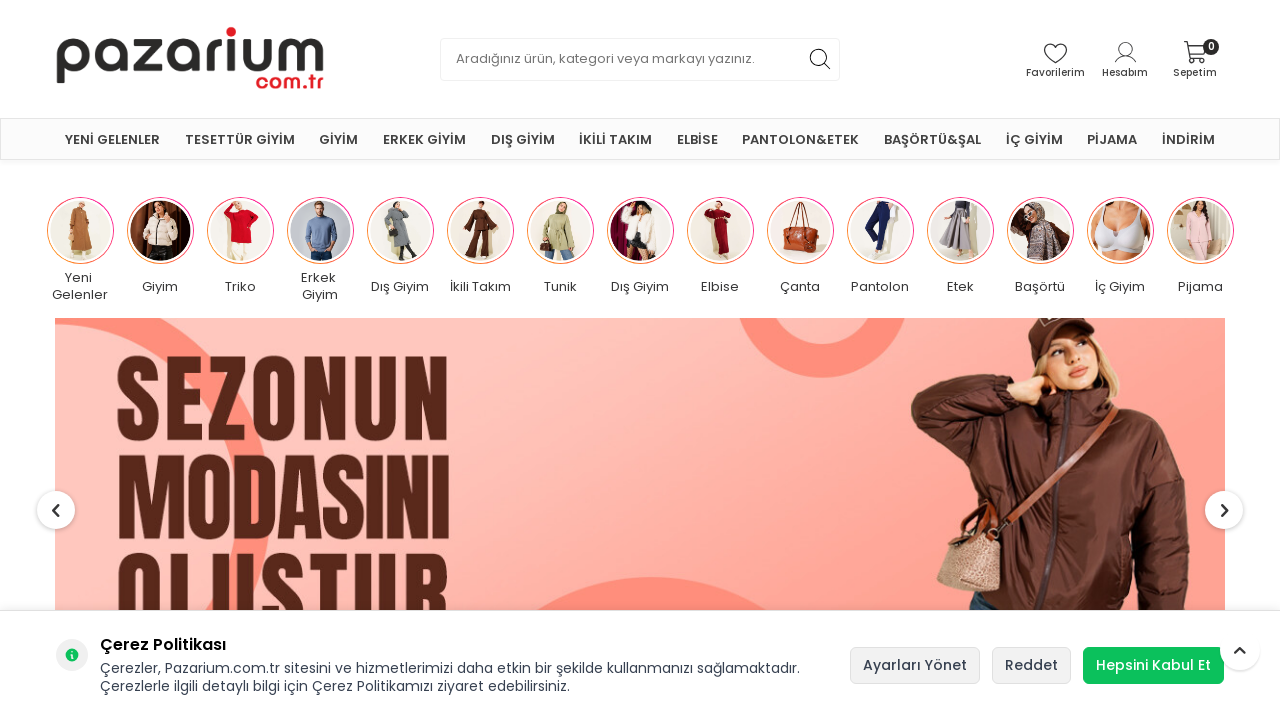

Filled search field with 'elbise' (dress) on input[name='q']
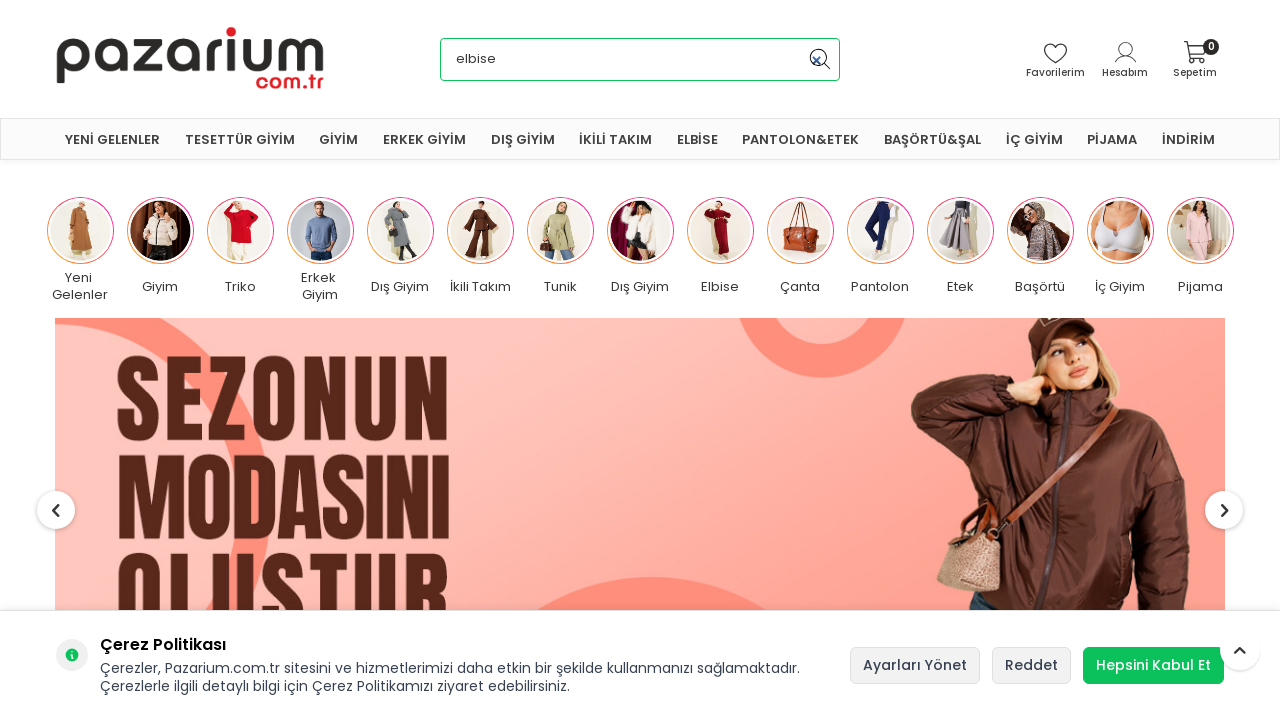

Pressed Enter to search for dress on input[name='q']
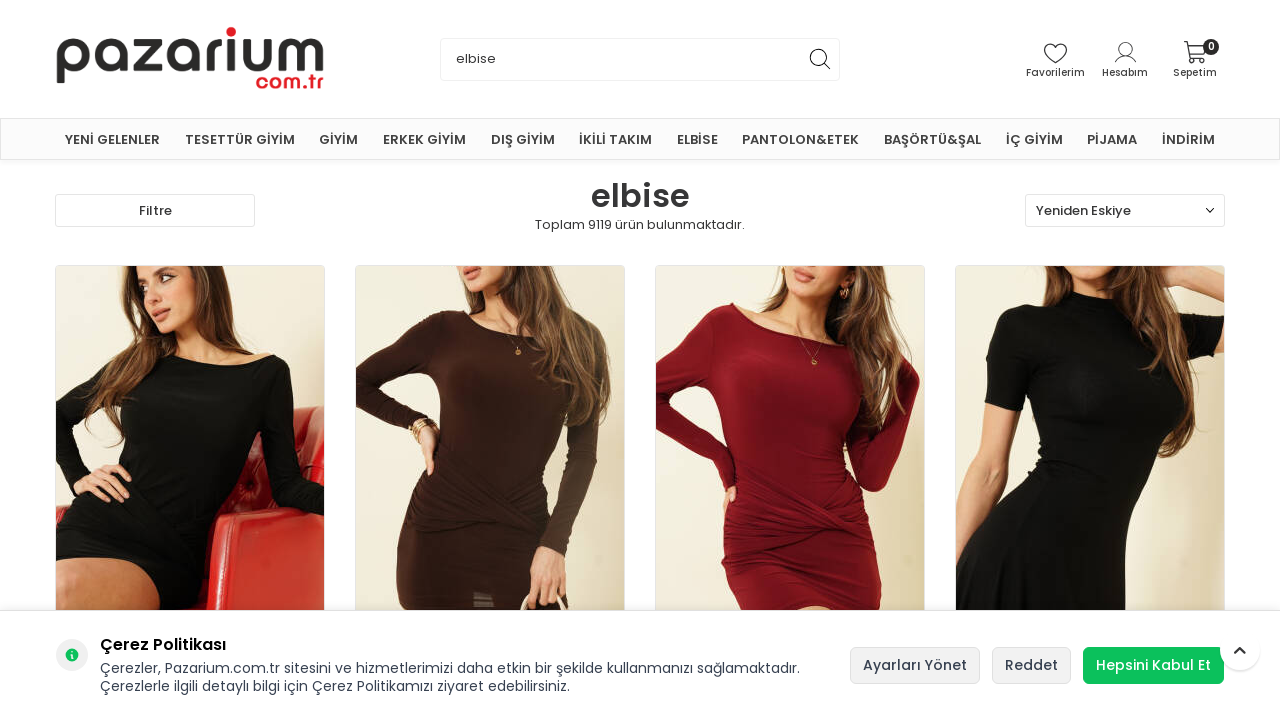

First dress product image became visible in search results
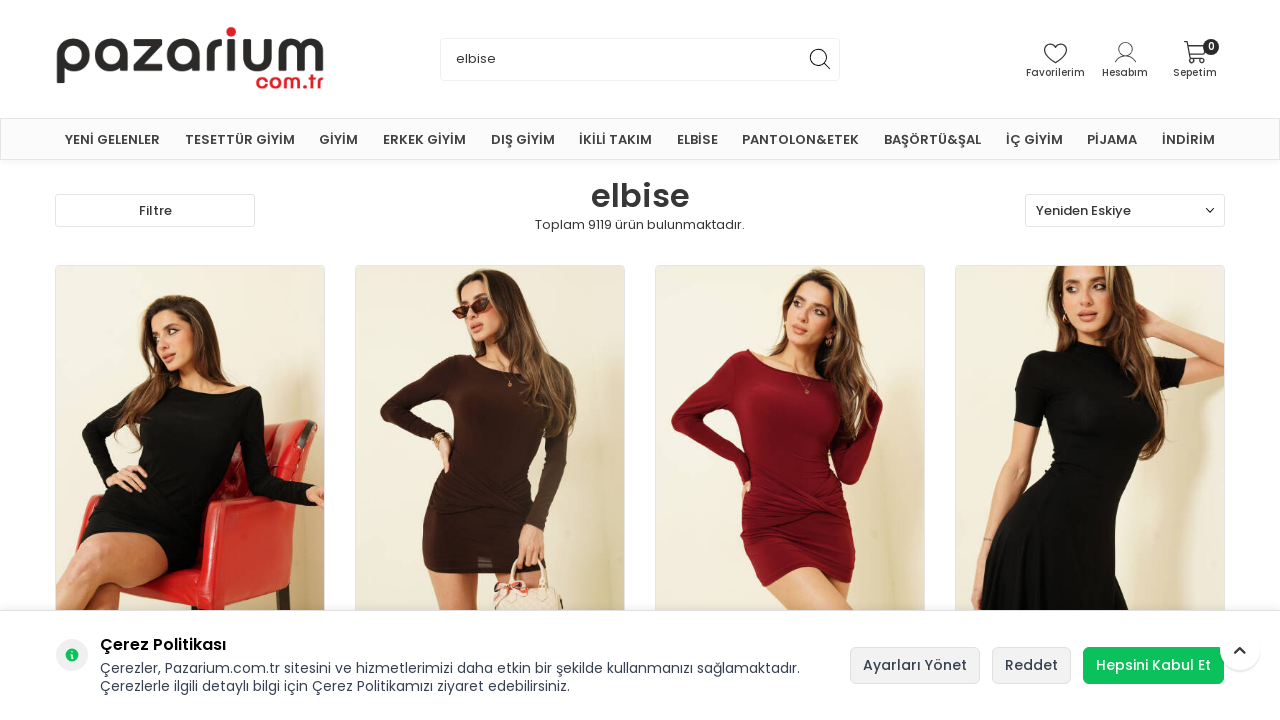

Clicked on first dress product image to view details at (190, 467) on xpath=/html/body/div[2]/div/div/div/div/div[2]/div/div/div[2]/div[1]/div/div[1]/
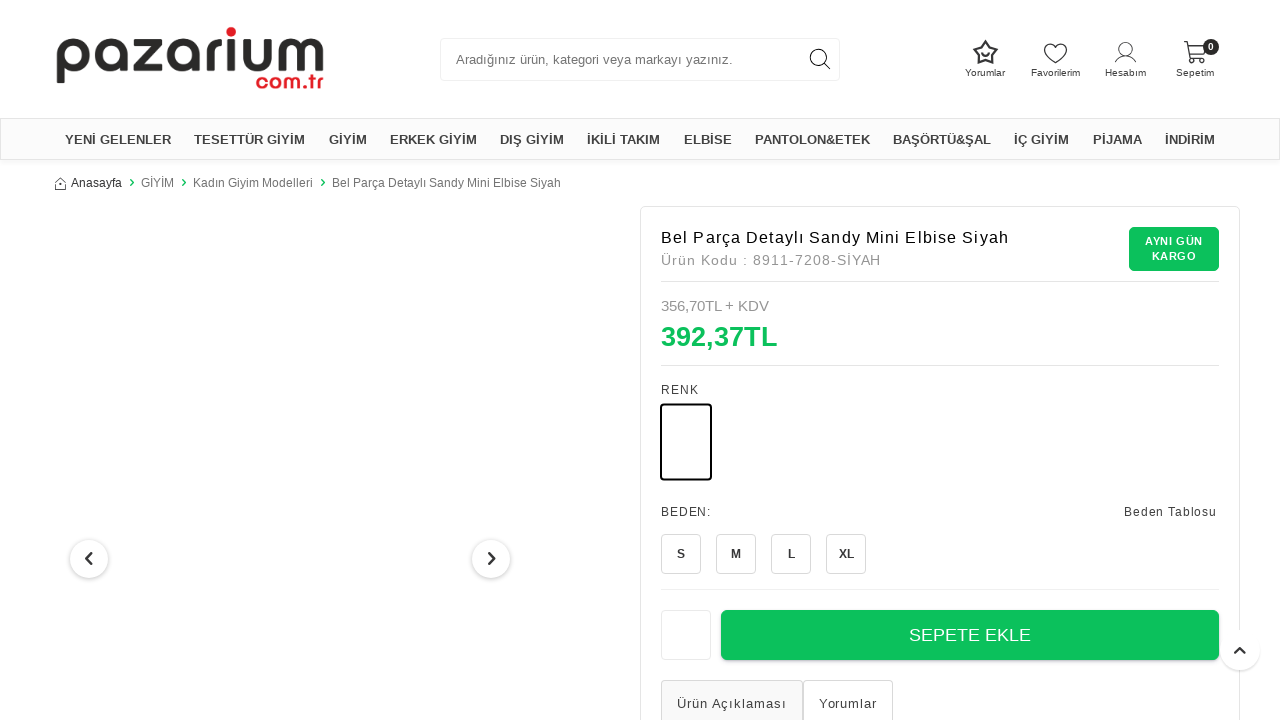

Size selection option became visible
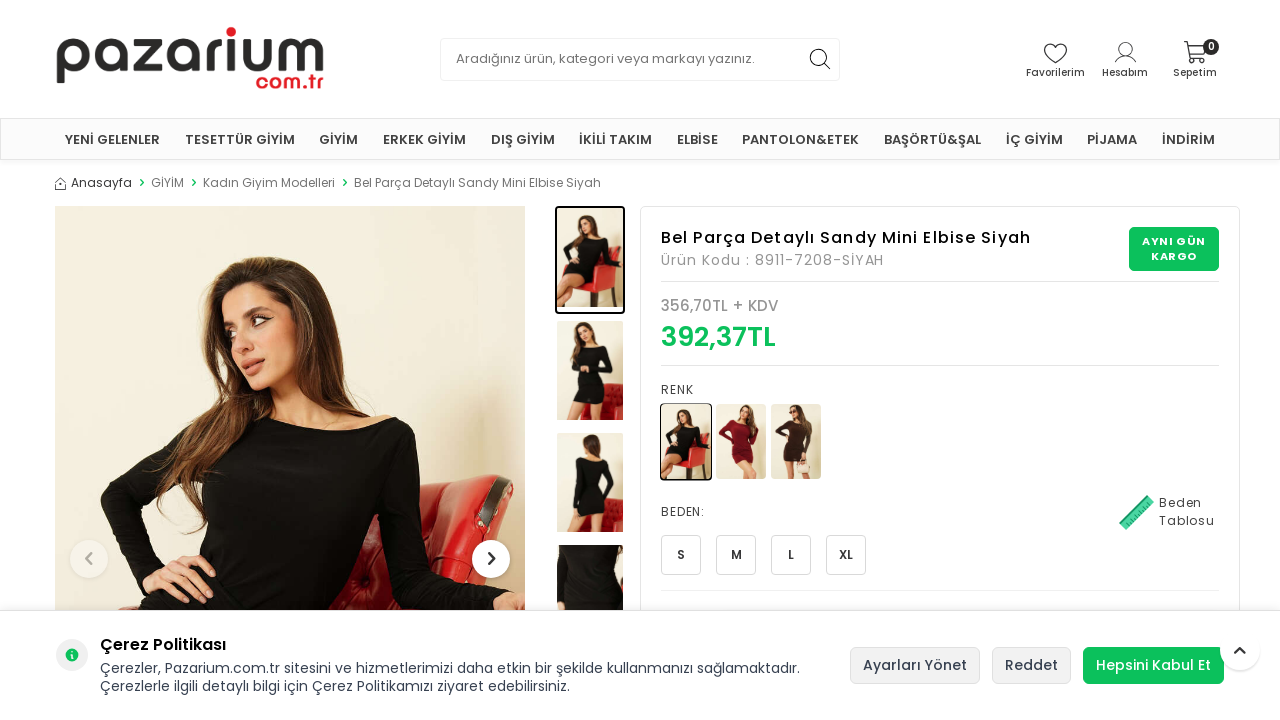

Selected first available size for the dress at (681, 555) on xpath=/html/body/div[2]/div/div/div/div/div[2]/div/div[1]/div/div[2]/div/div[3]/
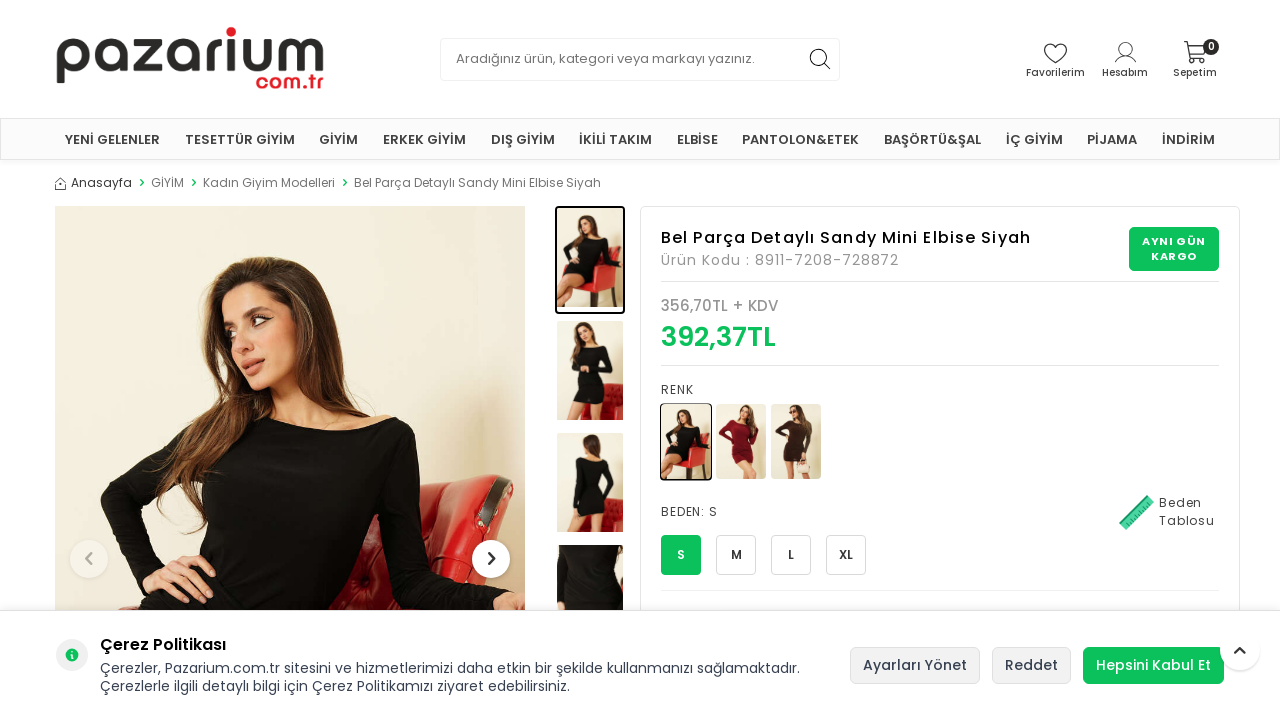

Add to cart button became visible
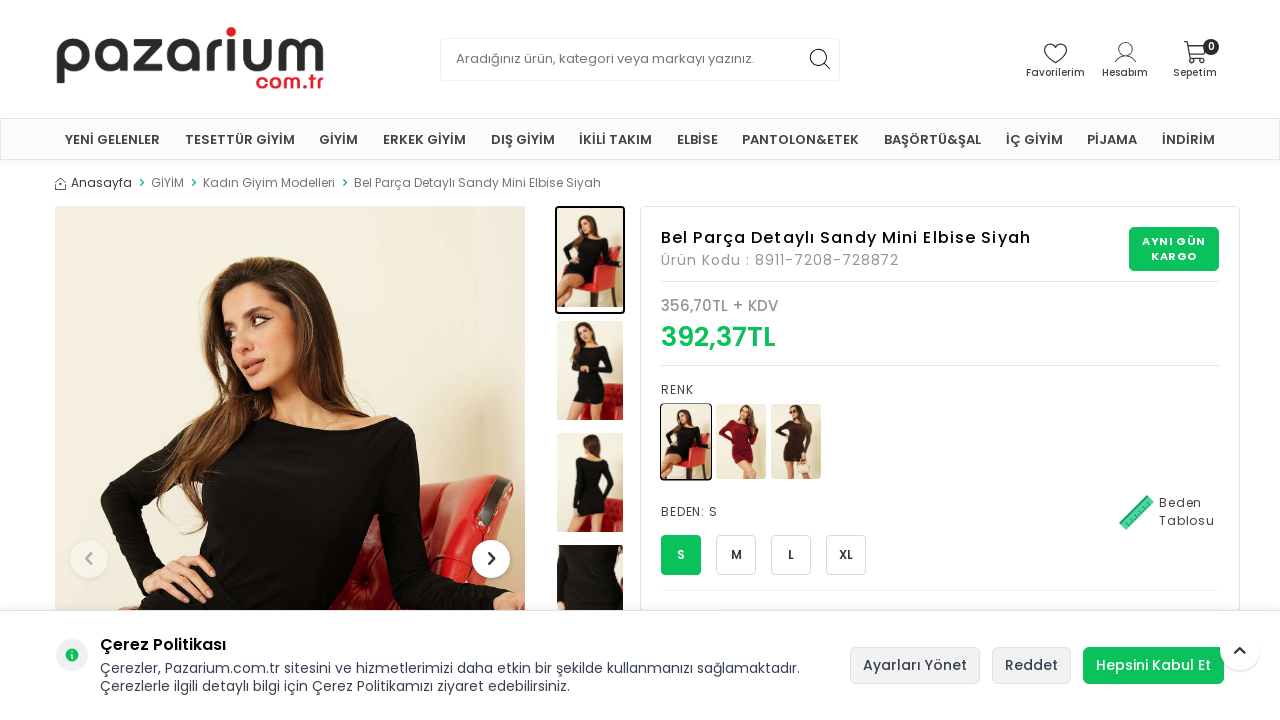

Clicked add to cart button at (970, 520) on #addToCartBtn
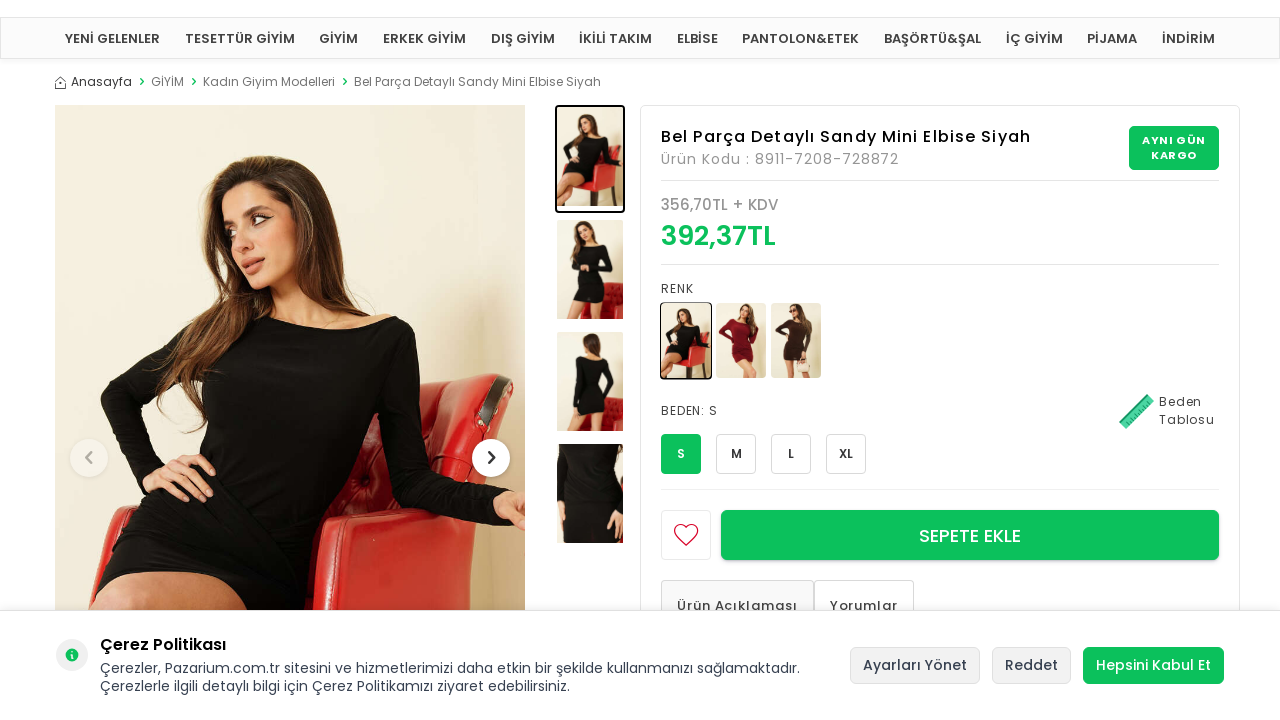

Product successfully added to cart - confirmation message appeared
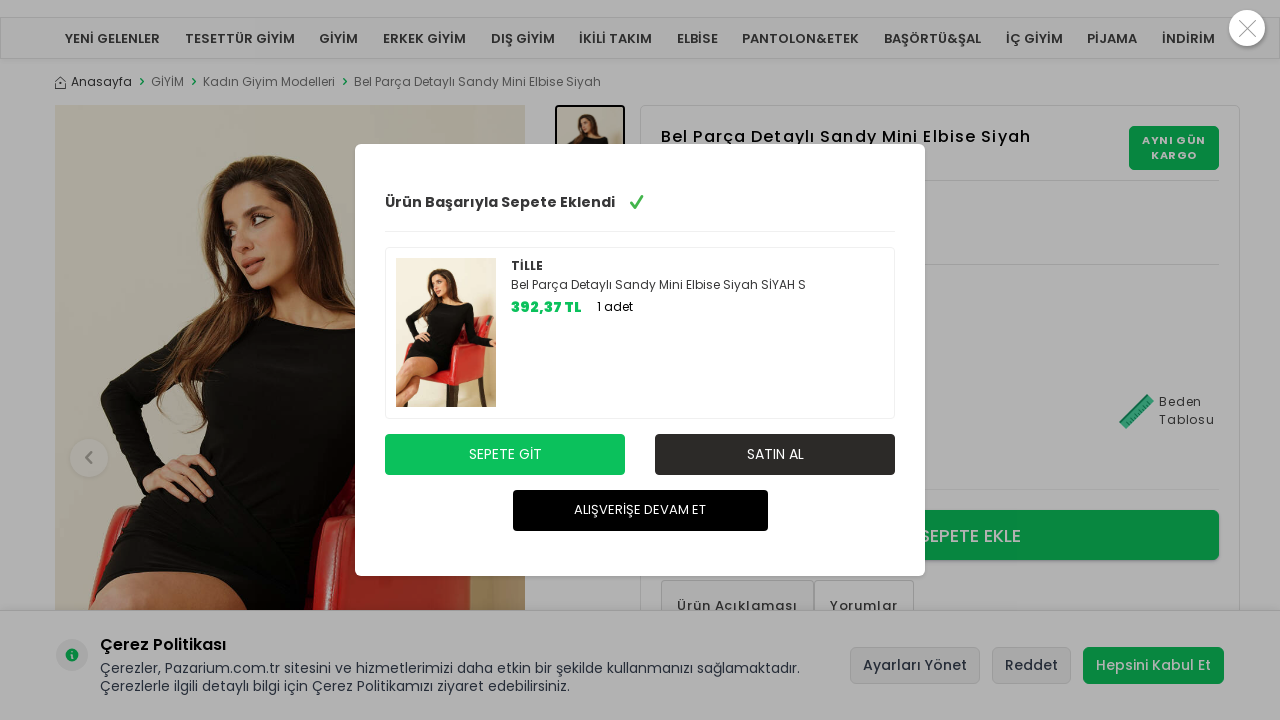

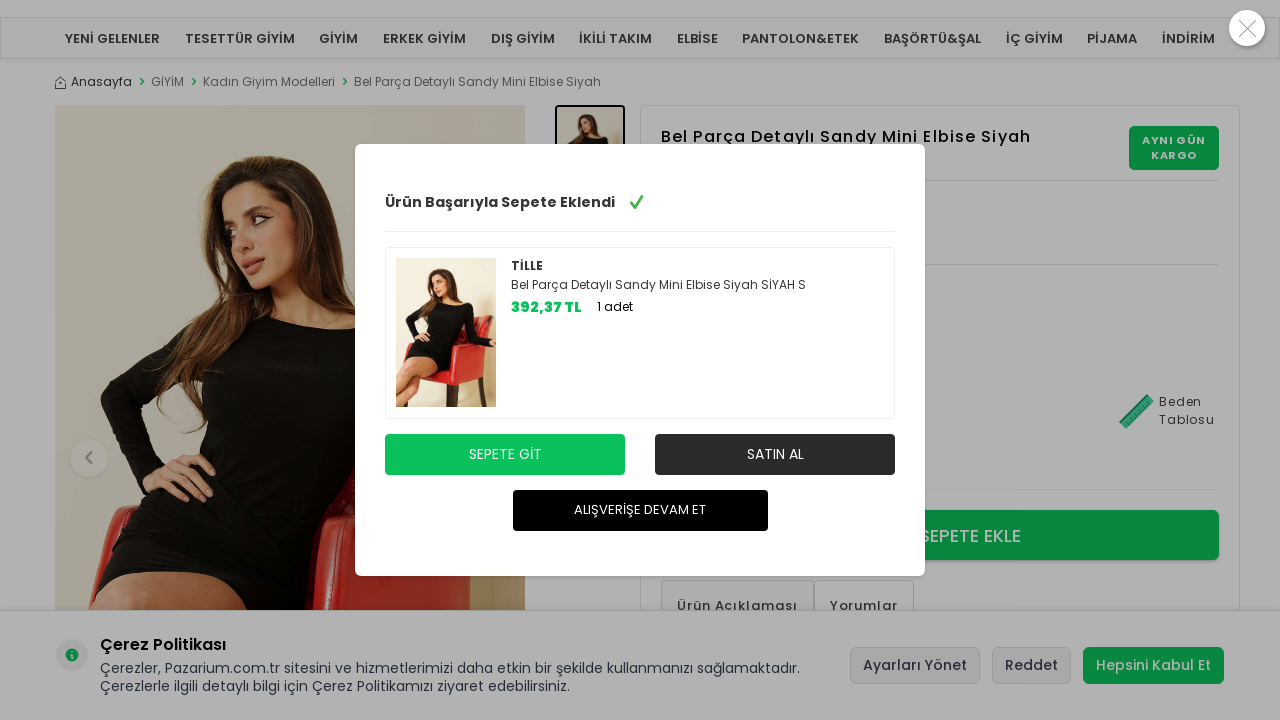